Tests getting text content of an element using page.evaluate, clicks an increment button, and verifies the counter value increases

Starting URL: https://osstep.github.io/evaluate

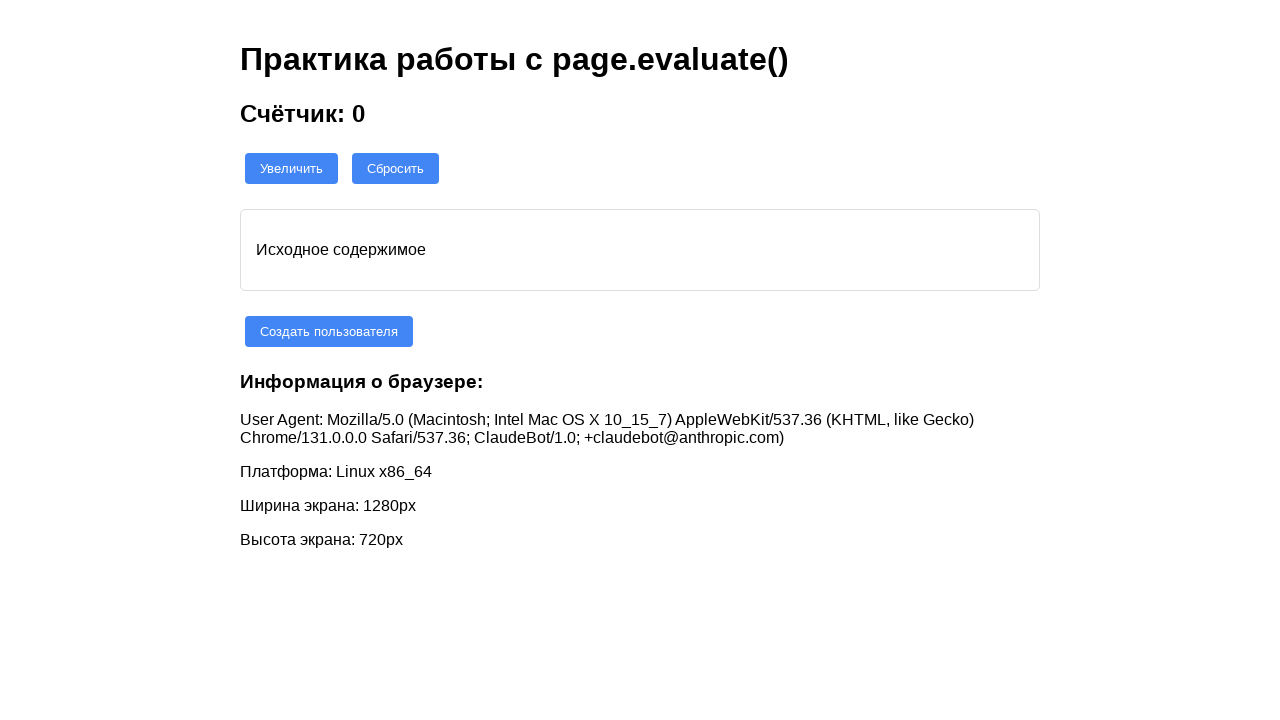

Retrieved initial counter value through page.evaluate
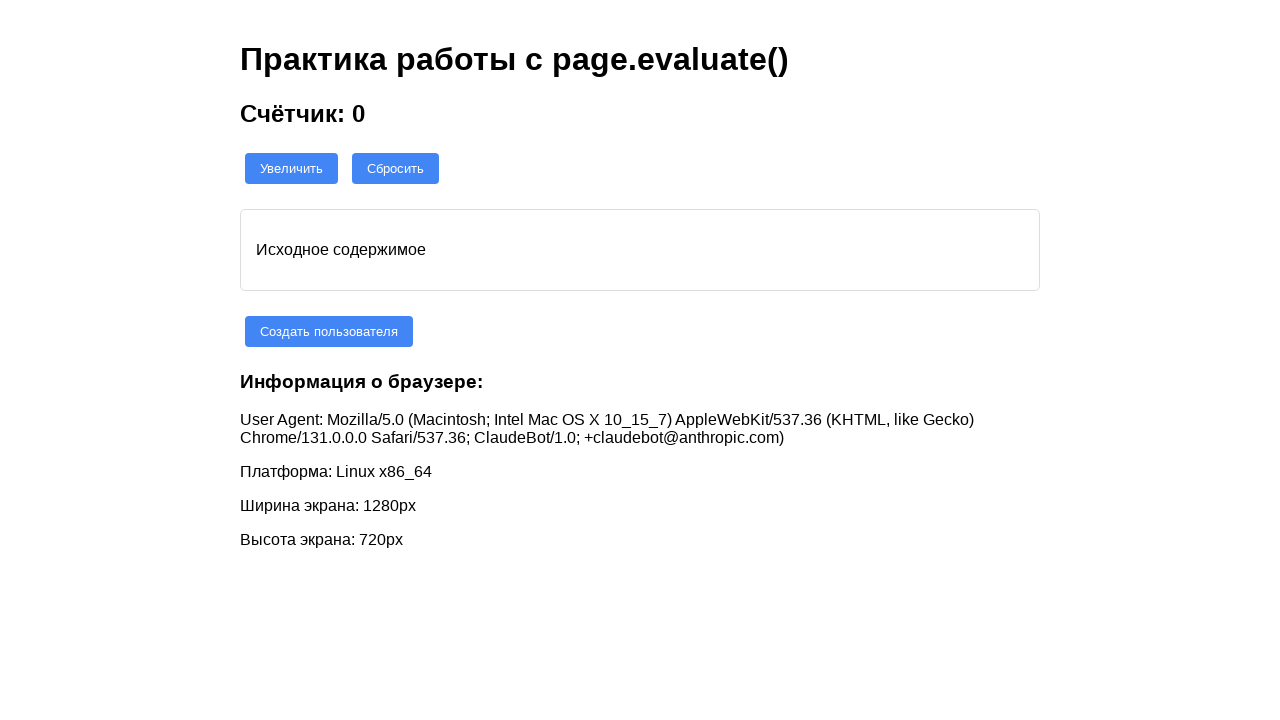

Verified initial counter value is '0'
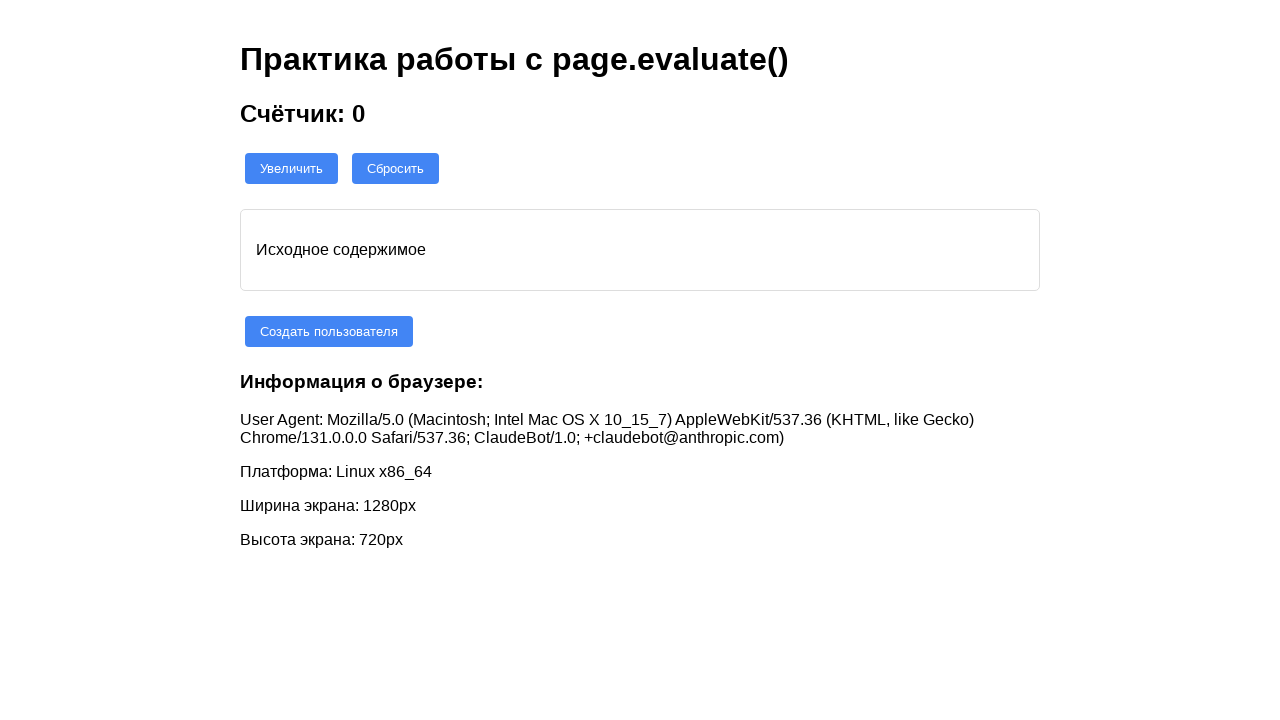

Clicked increment button at (292, 168) on #increment
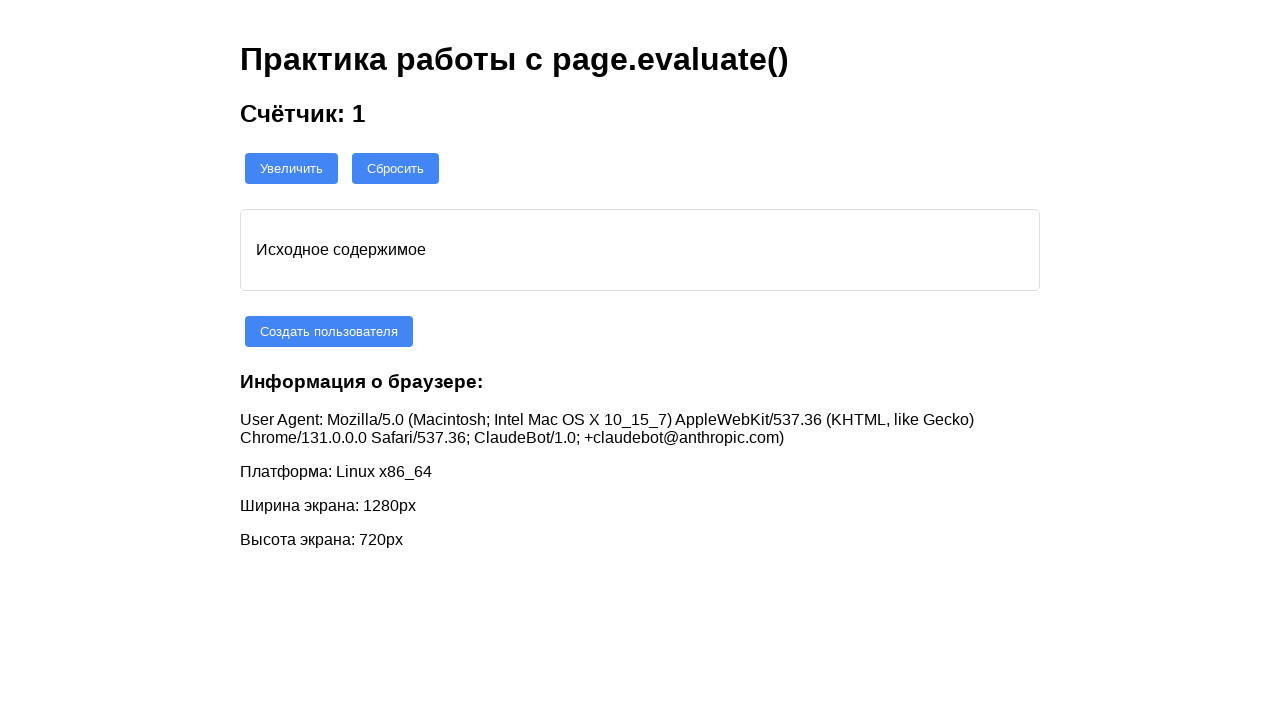

Retrieved updated counter value through page.evaluate with selector parameter
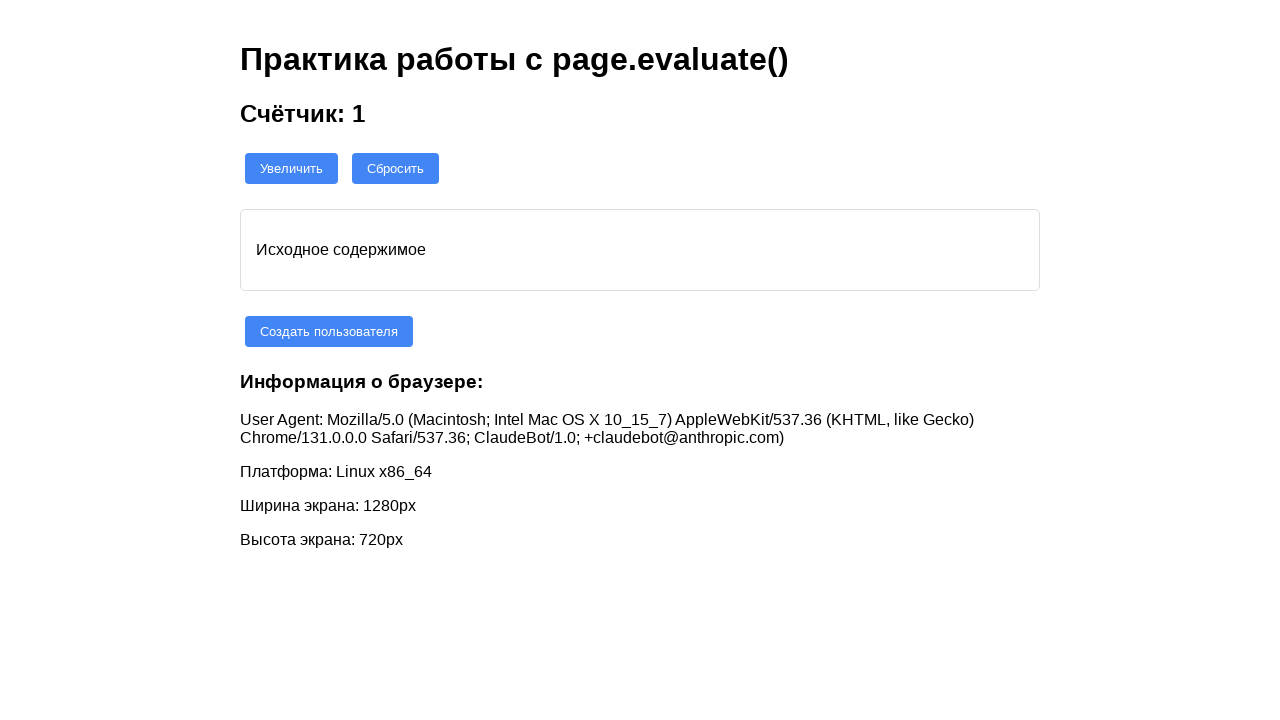

Verified counter value increased to '1'
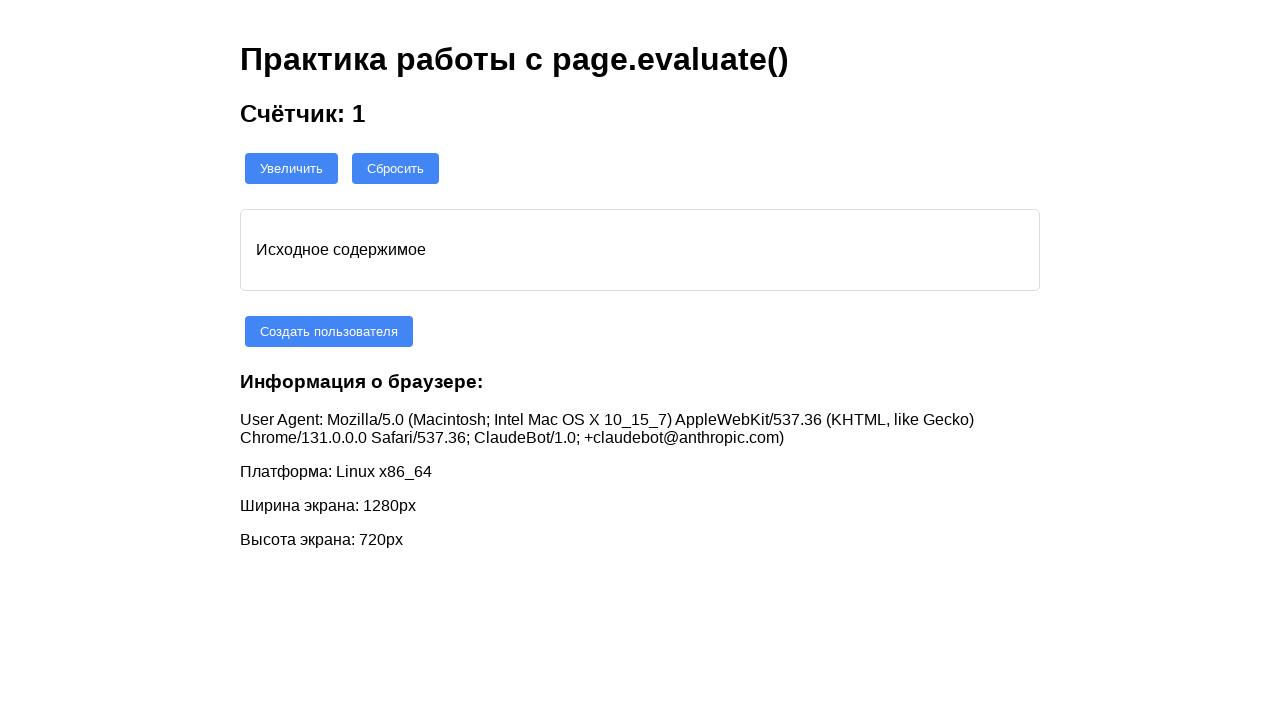

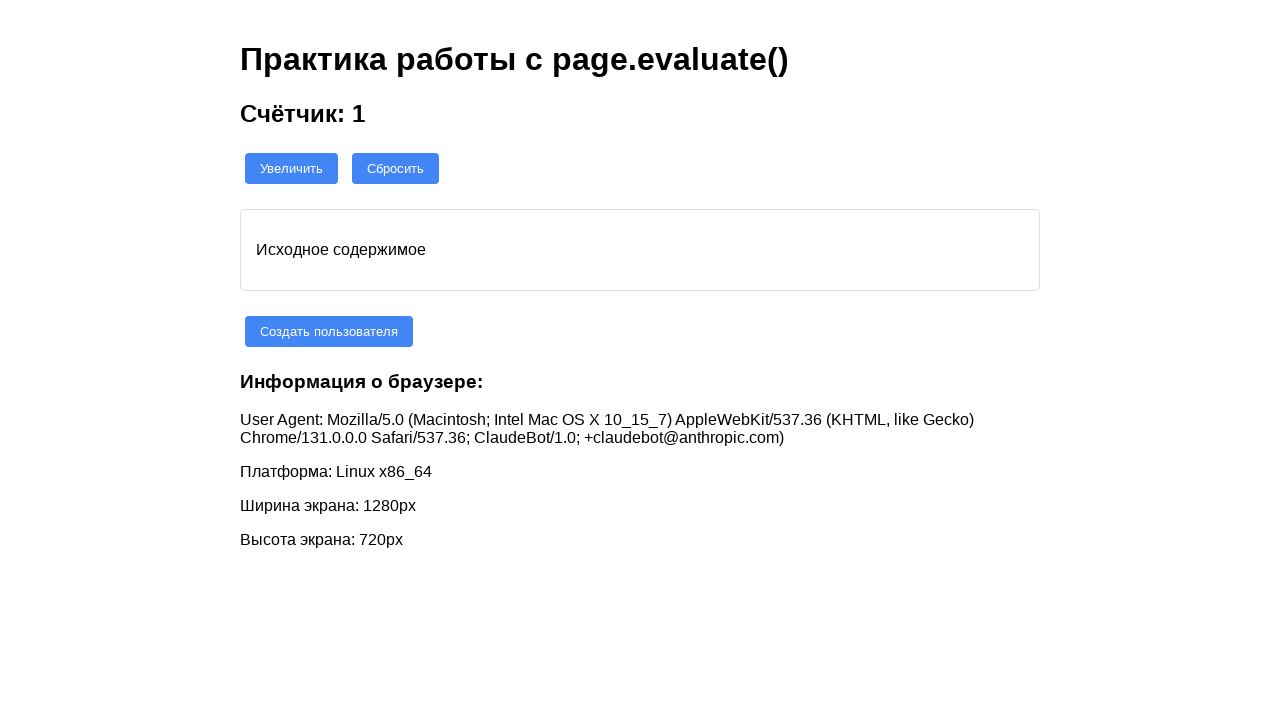